Tests drag and drop functionality by dragging an element from a source location to a destination drop zone

Starting URL: https://letcode.in/droppable

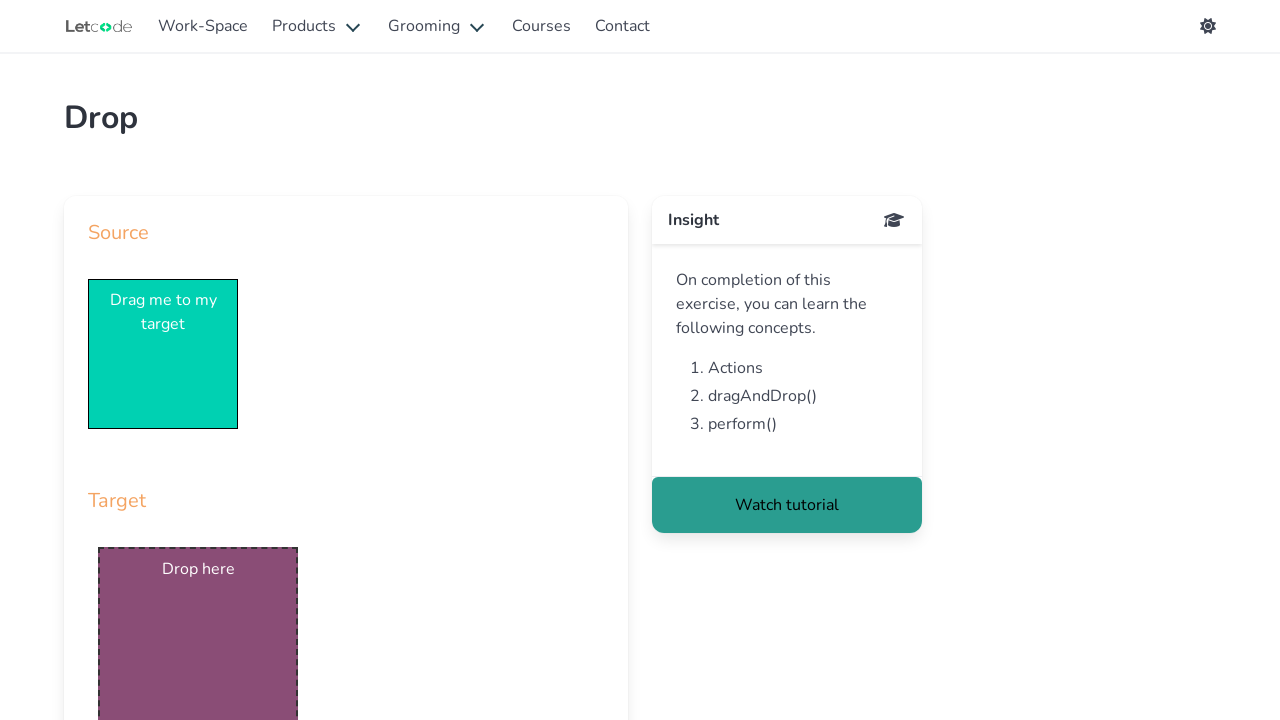

Waited for draggable element to be visible
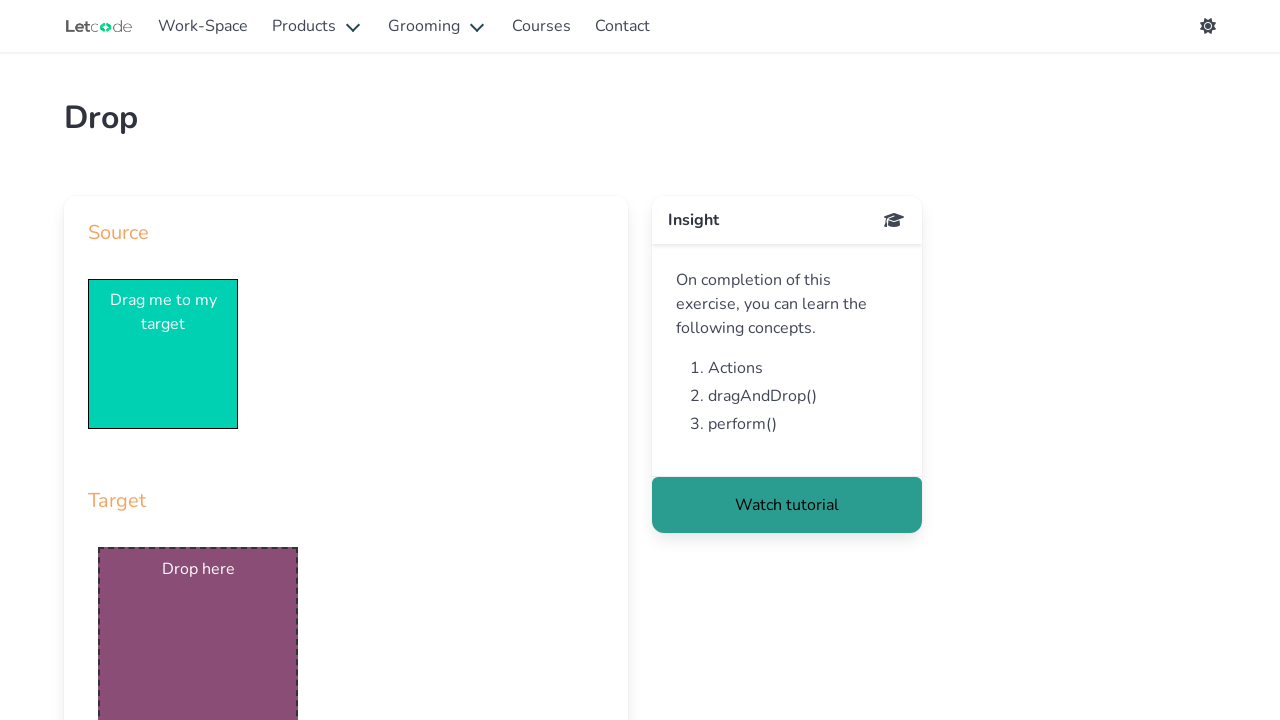

Waited for droppable element to be visible
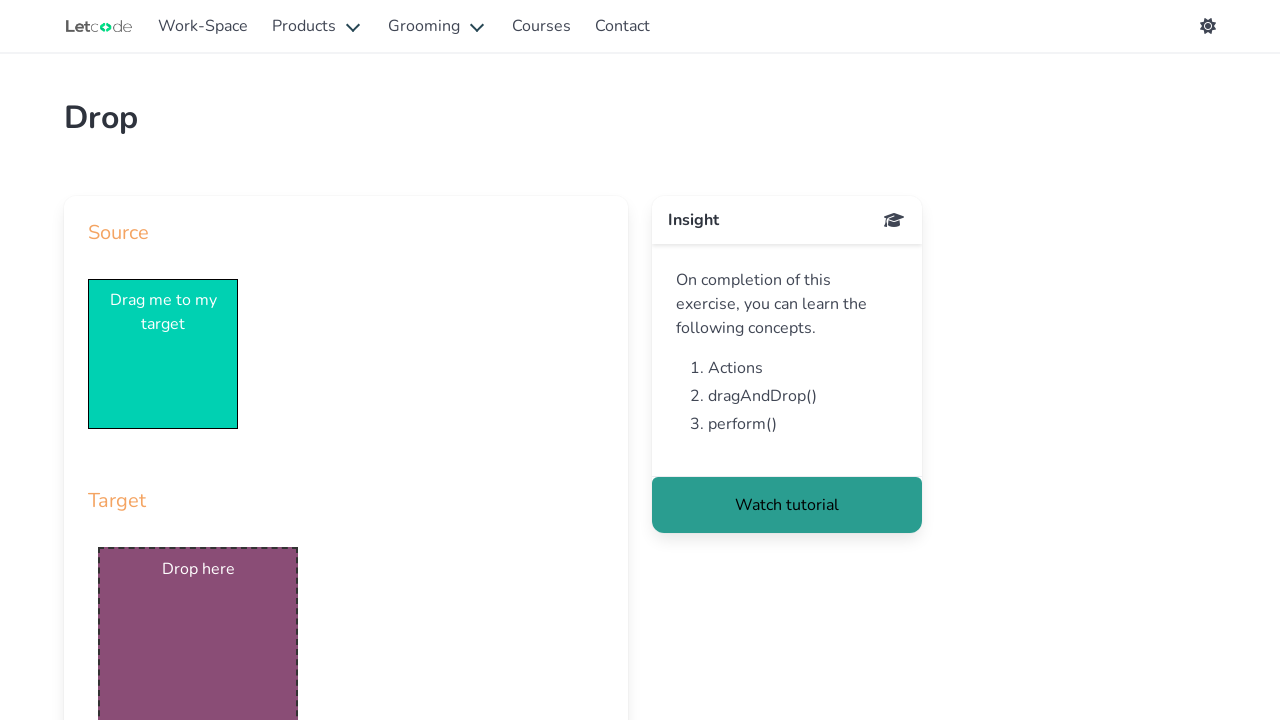

Located the draggable source element
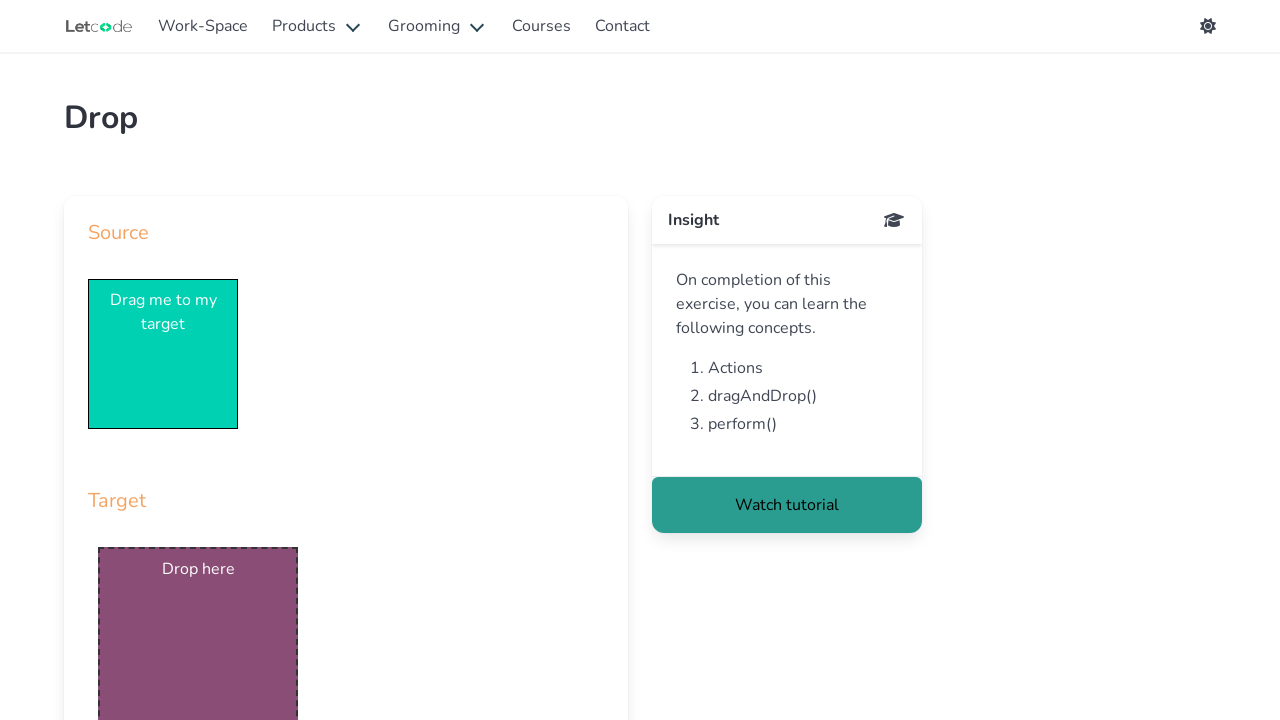

Located the droppable destination element
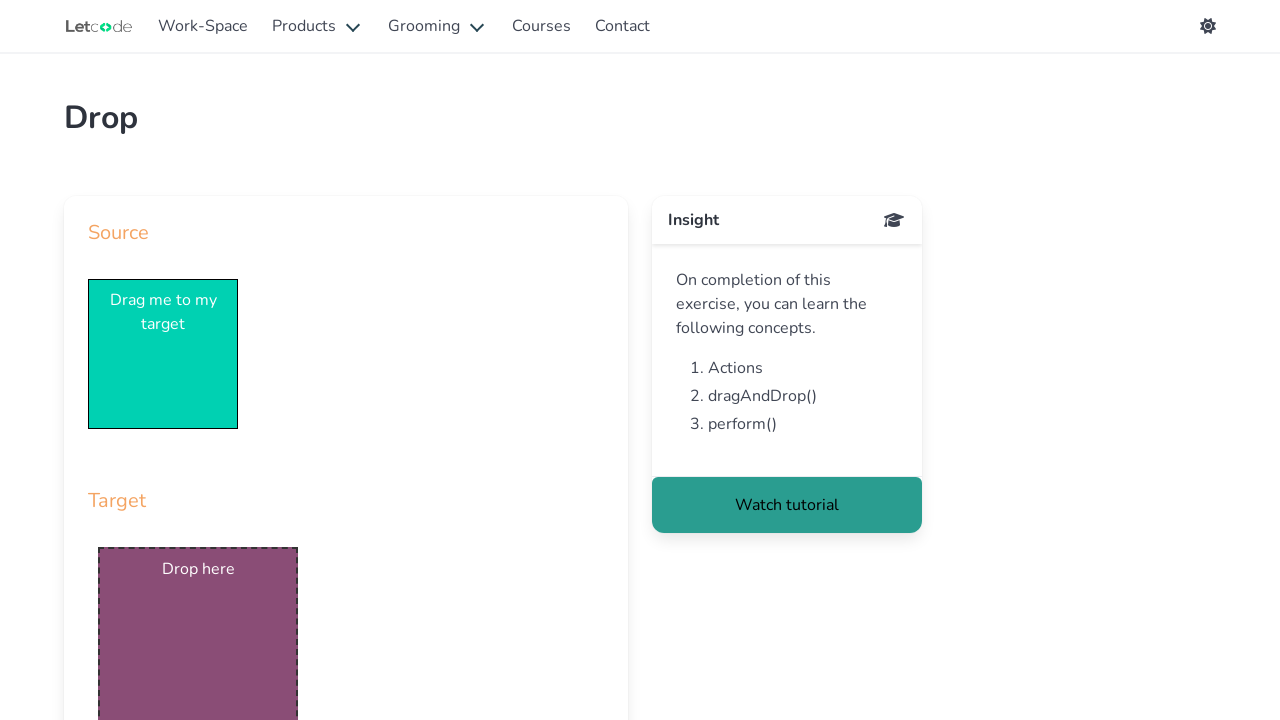

Performed drag and drop action from source to destination drop zone at (198, 620)
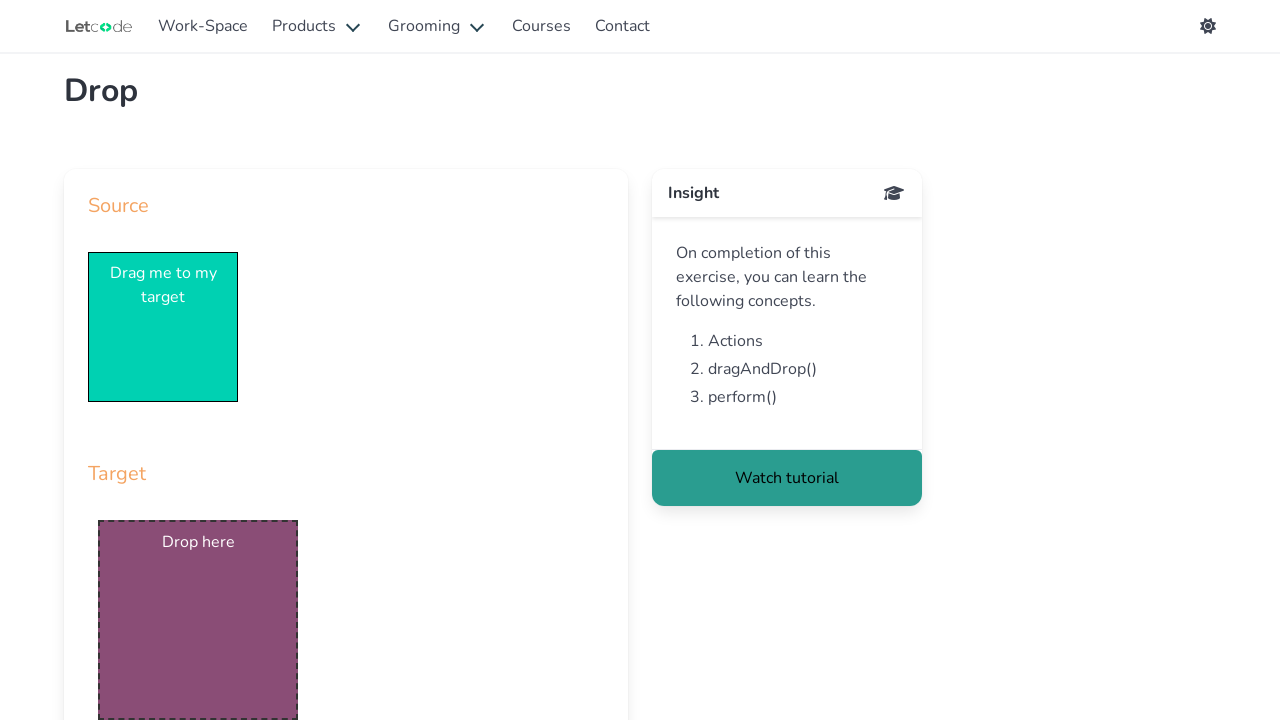

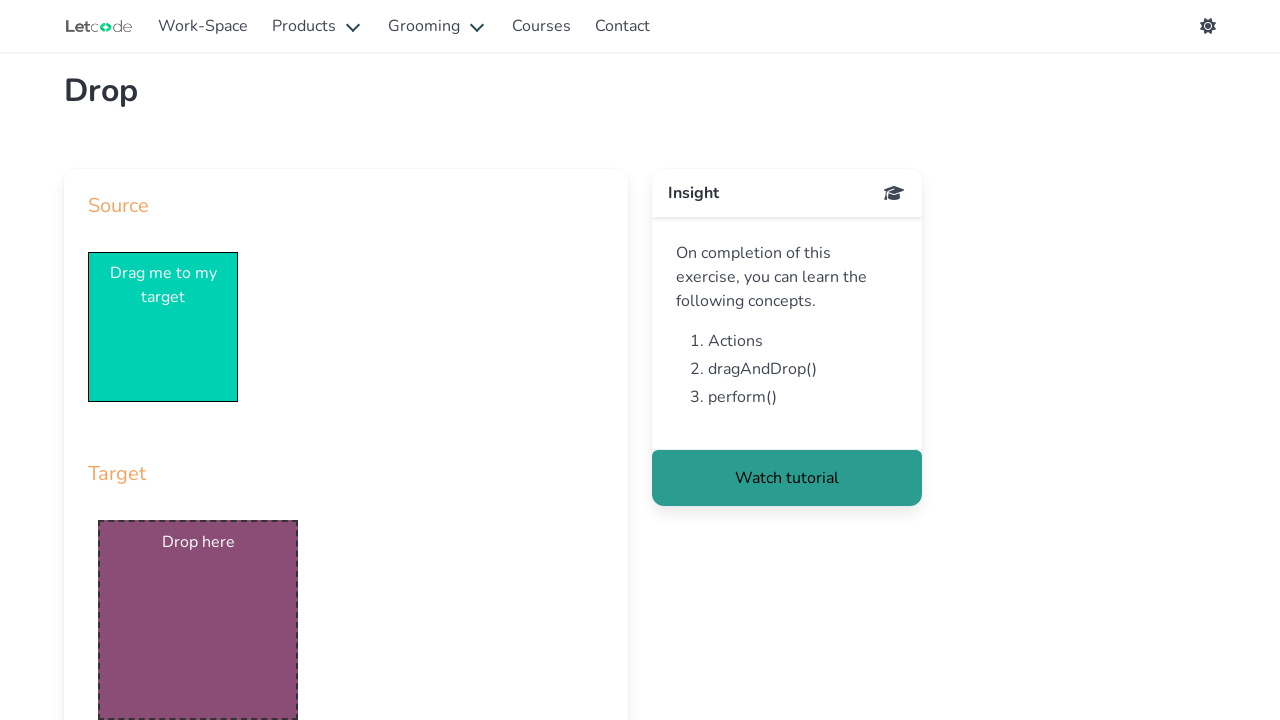